Navigates to W3Schools HTML tables page and verifies that the customers table is present with its rows and columns

Starting URL: https://www.w3schools.com/html/html_tables.asp

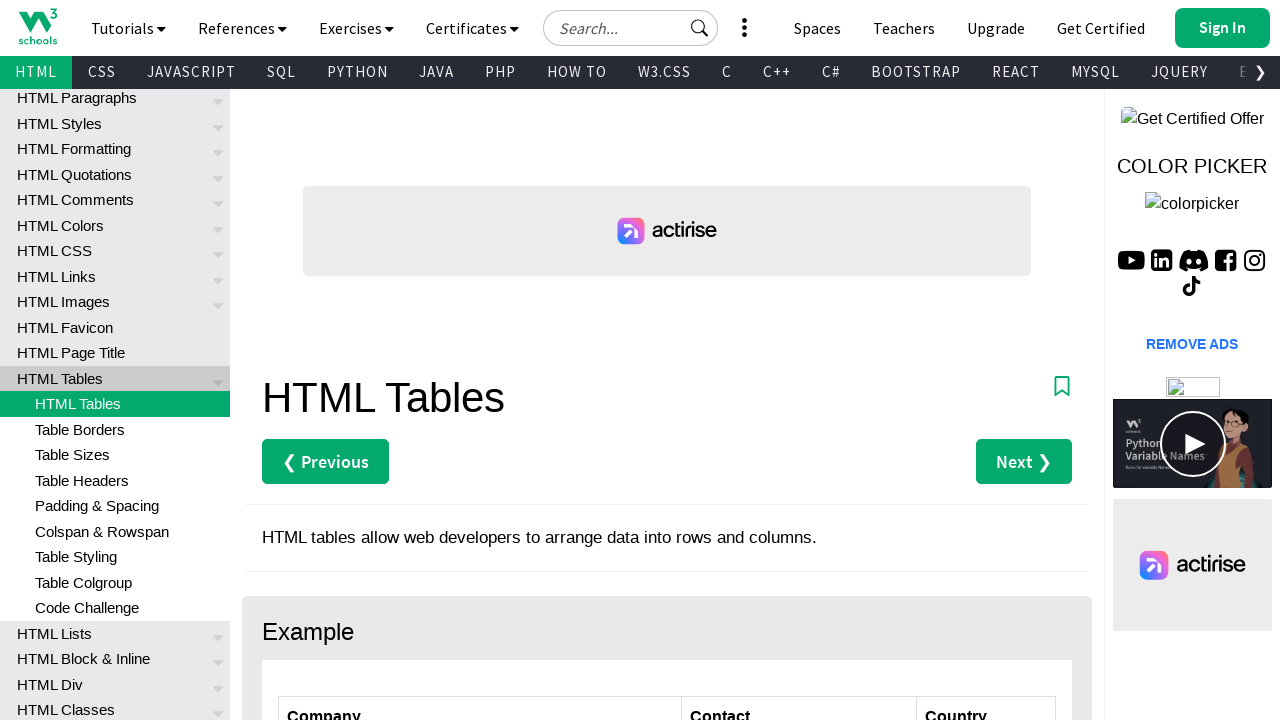

Navigated to W3Schools HTML tables page
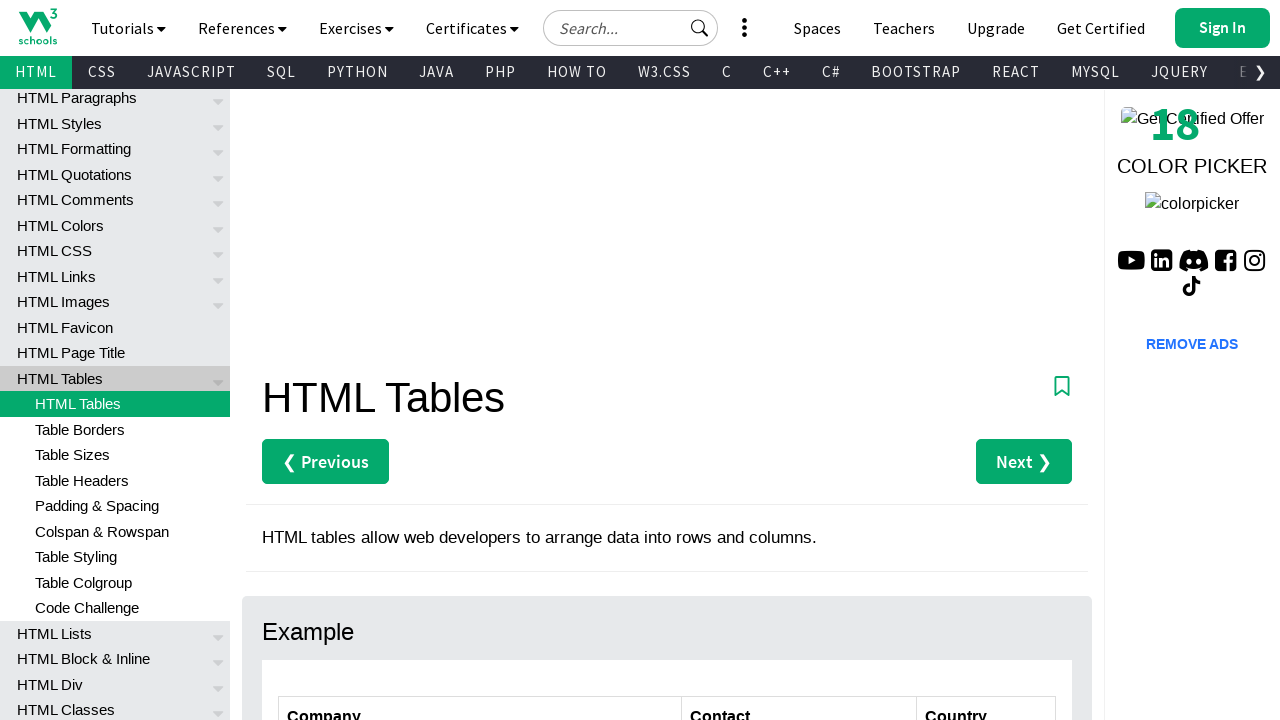

Customers table loaded
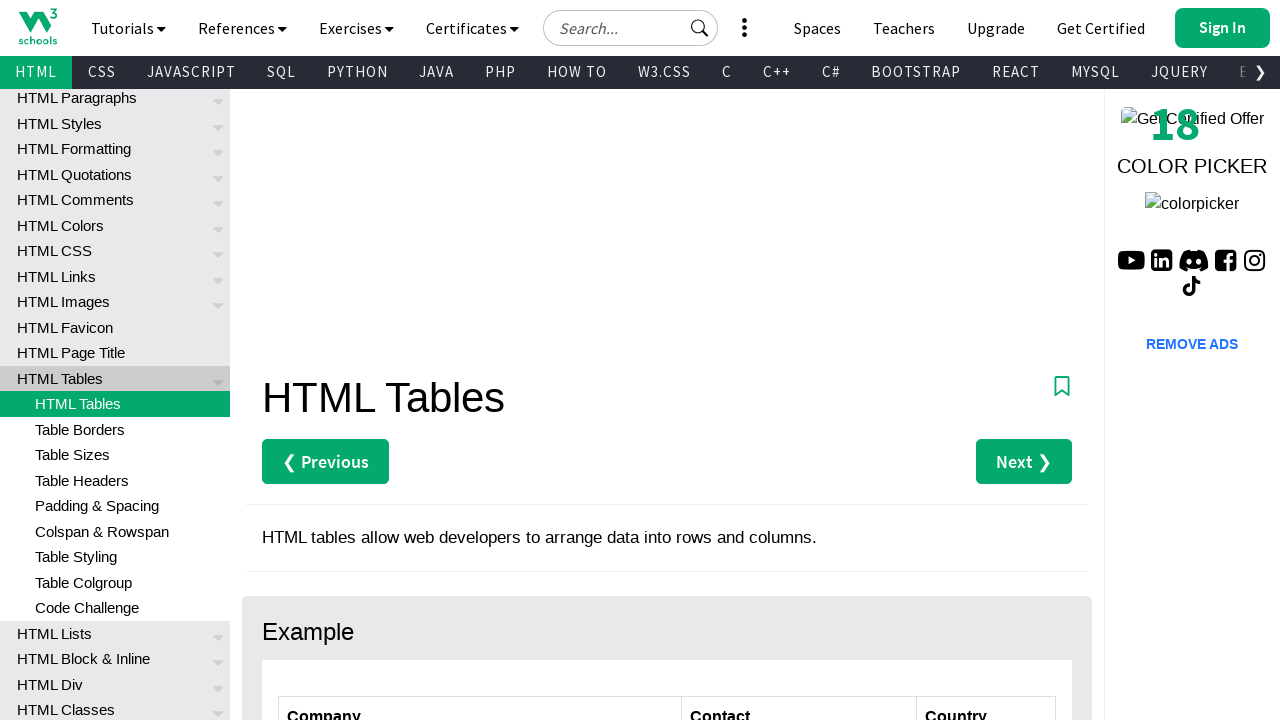

Table headers are present
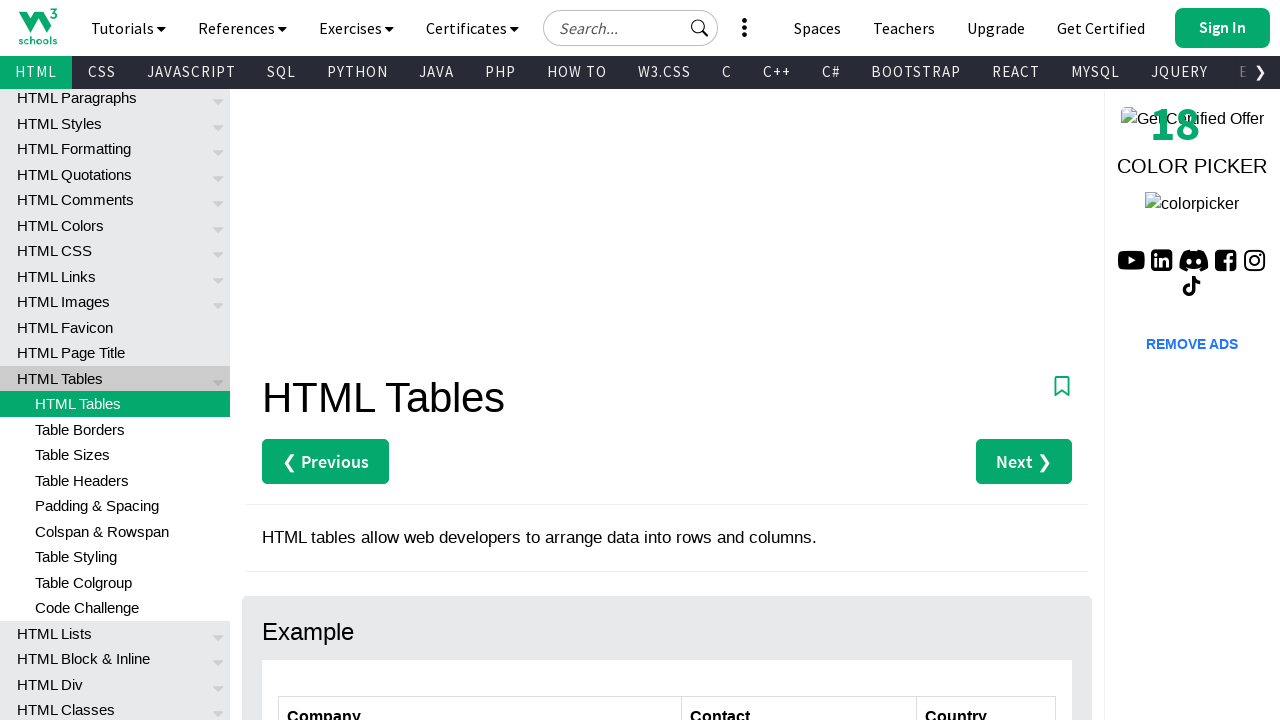

Table row 2 verified with data column present
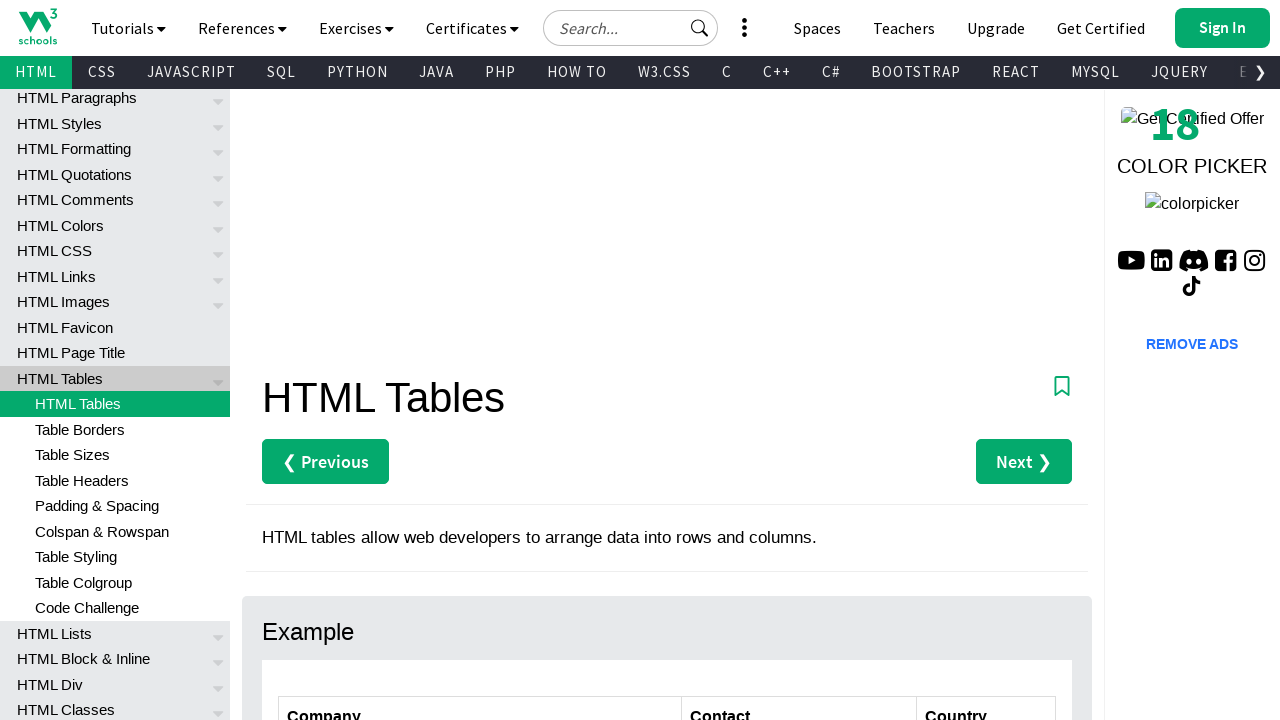

Table row 3 verified with data column present
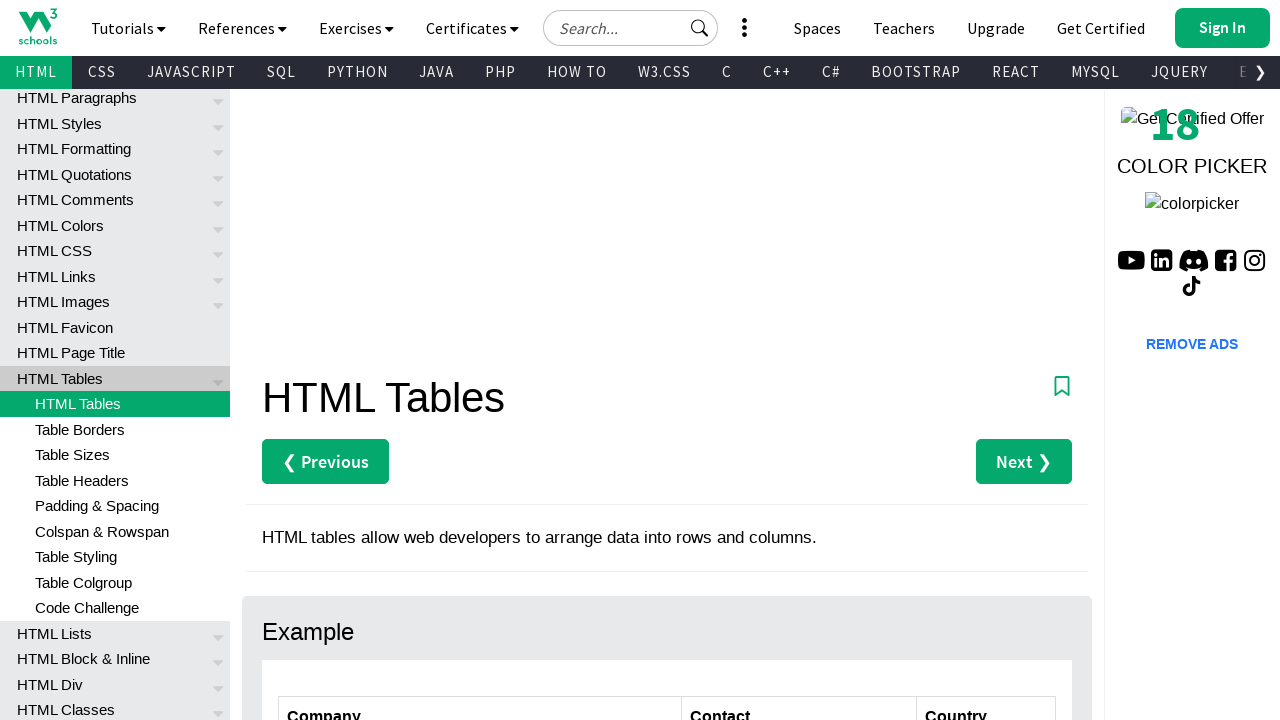

Table row 4 verified with data column present
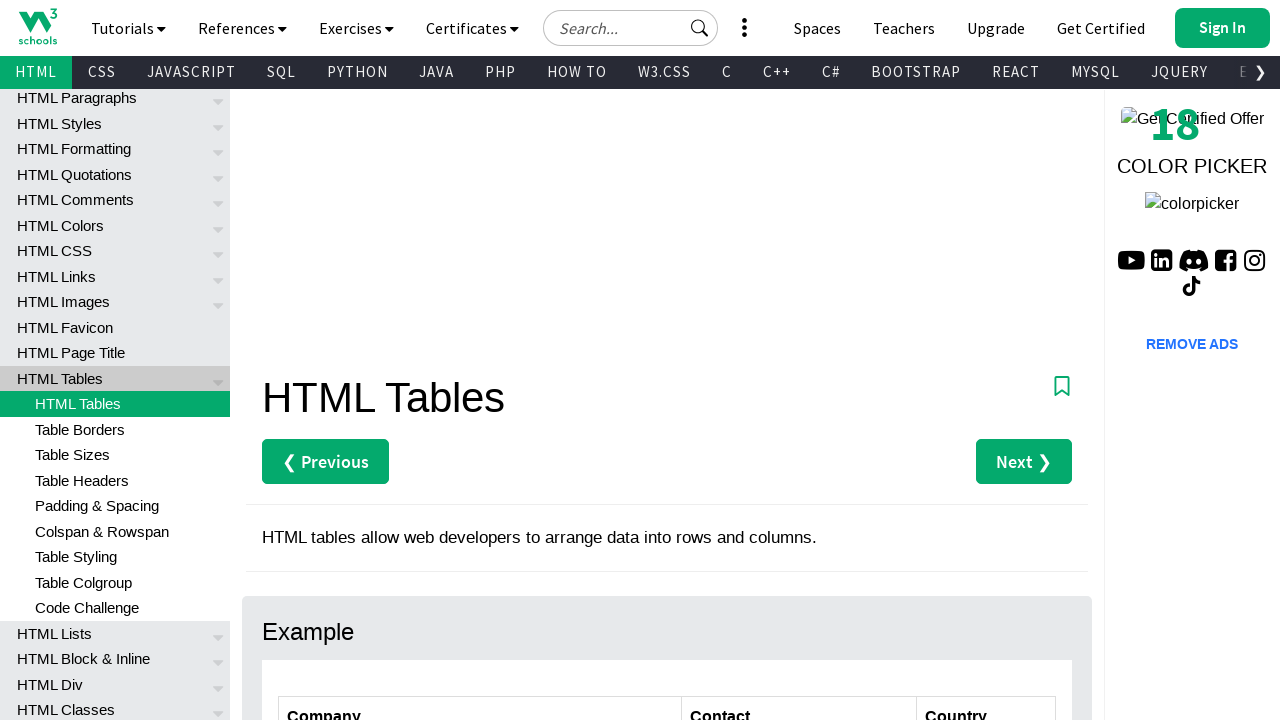

Table row 5 verified with data column present
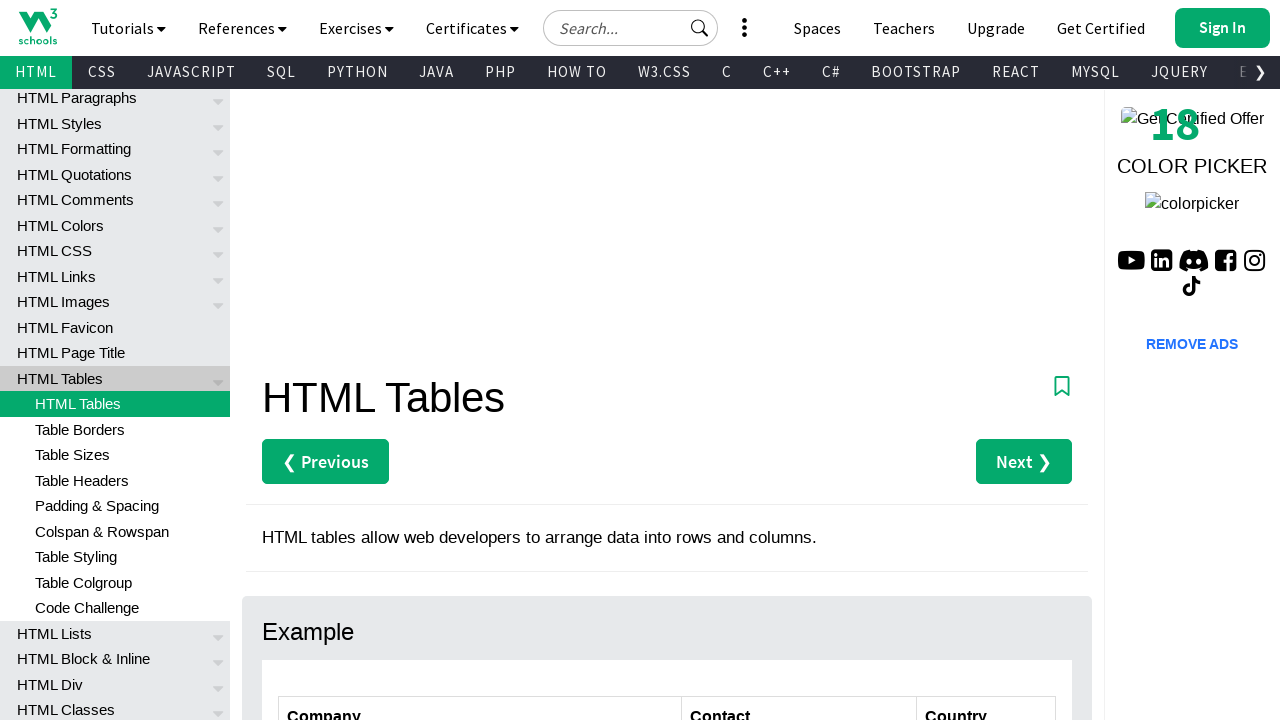

Table row 6 verified with data column present
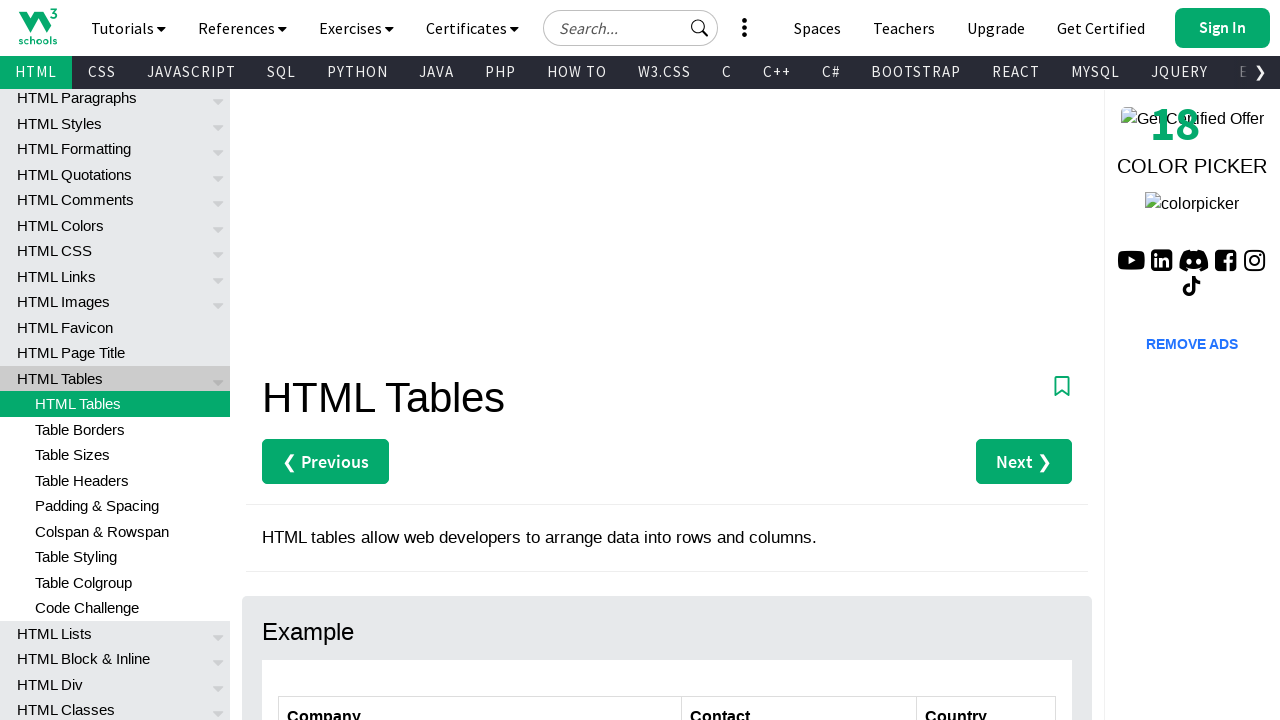

Table row 7 verified with data column present
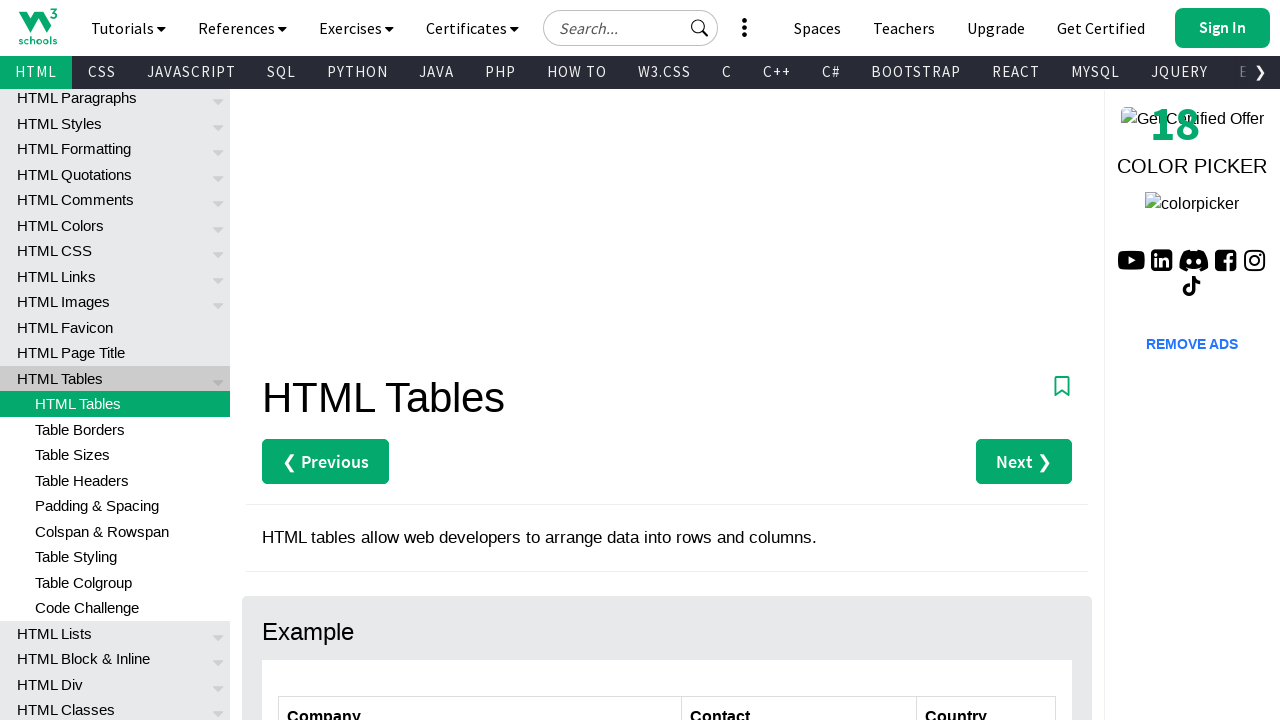

All table rows in customers table are loaded
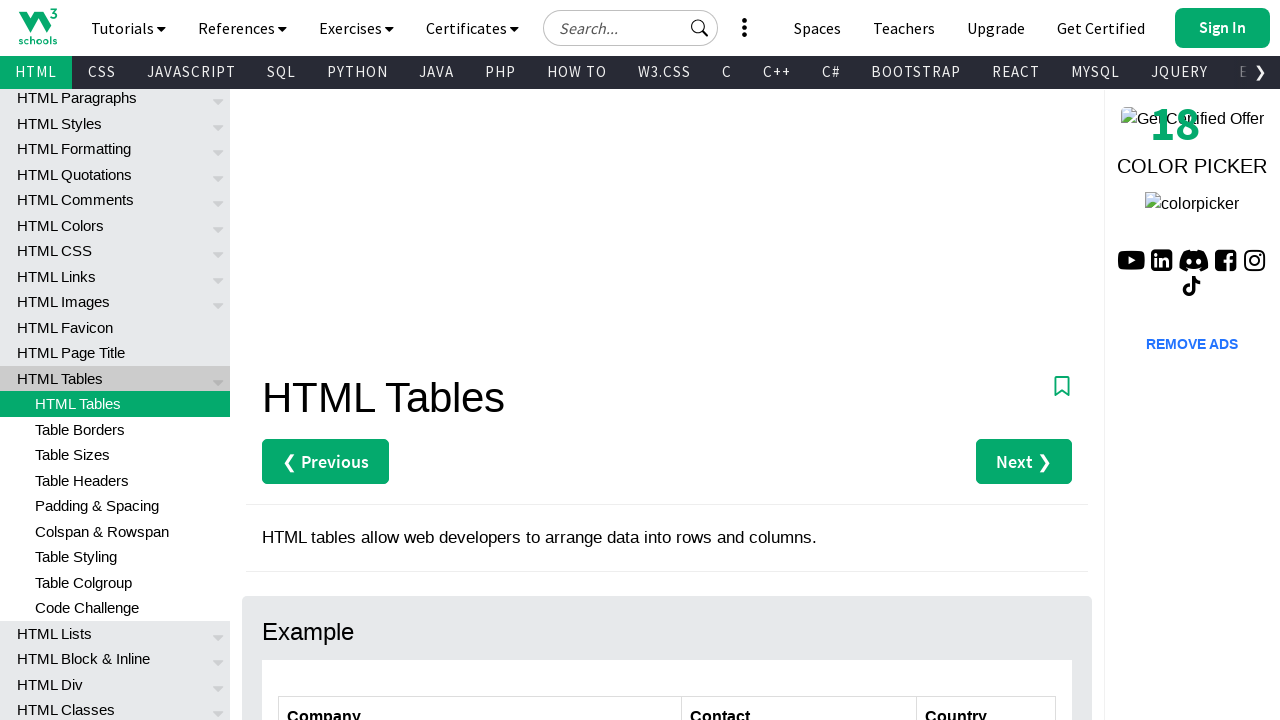

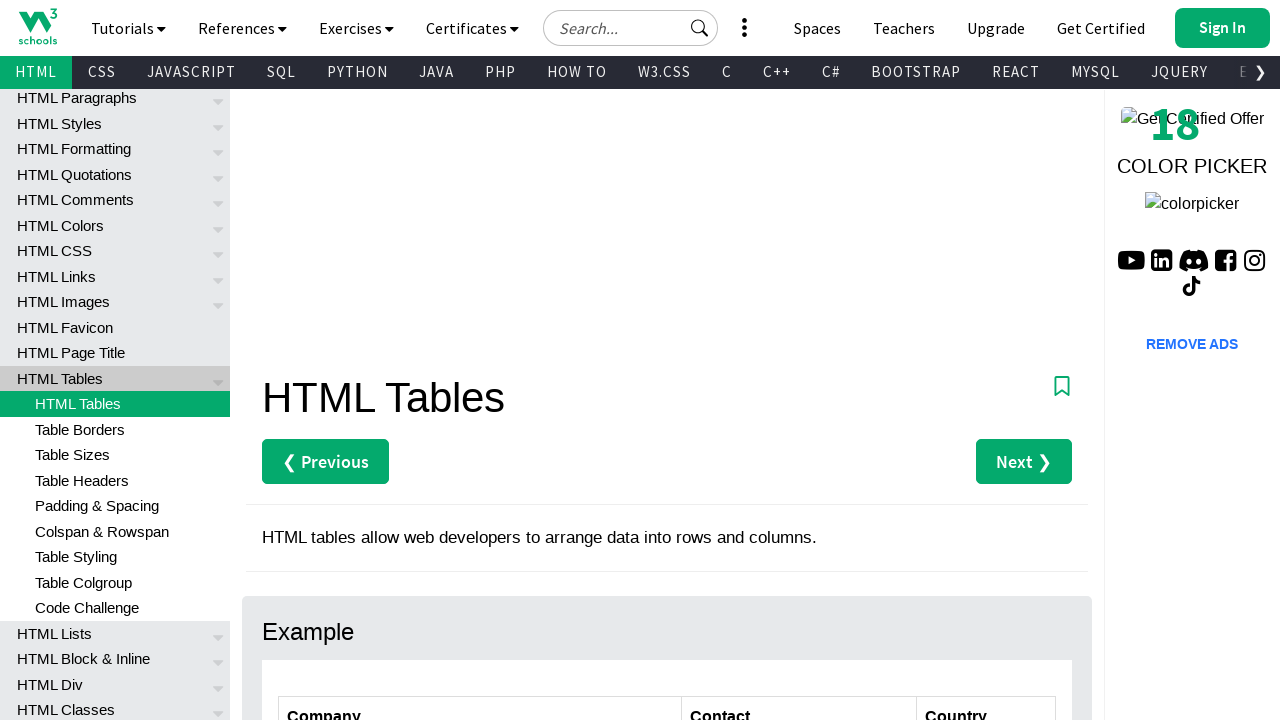